Tests JS Prompt dialog by entering text but dismissing, then verifies result shows null

Starting URL: http://the-internet.herokuapp.com/javascript_alerts

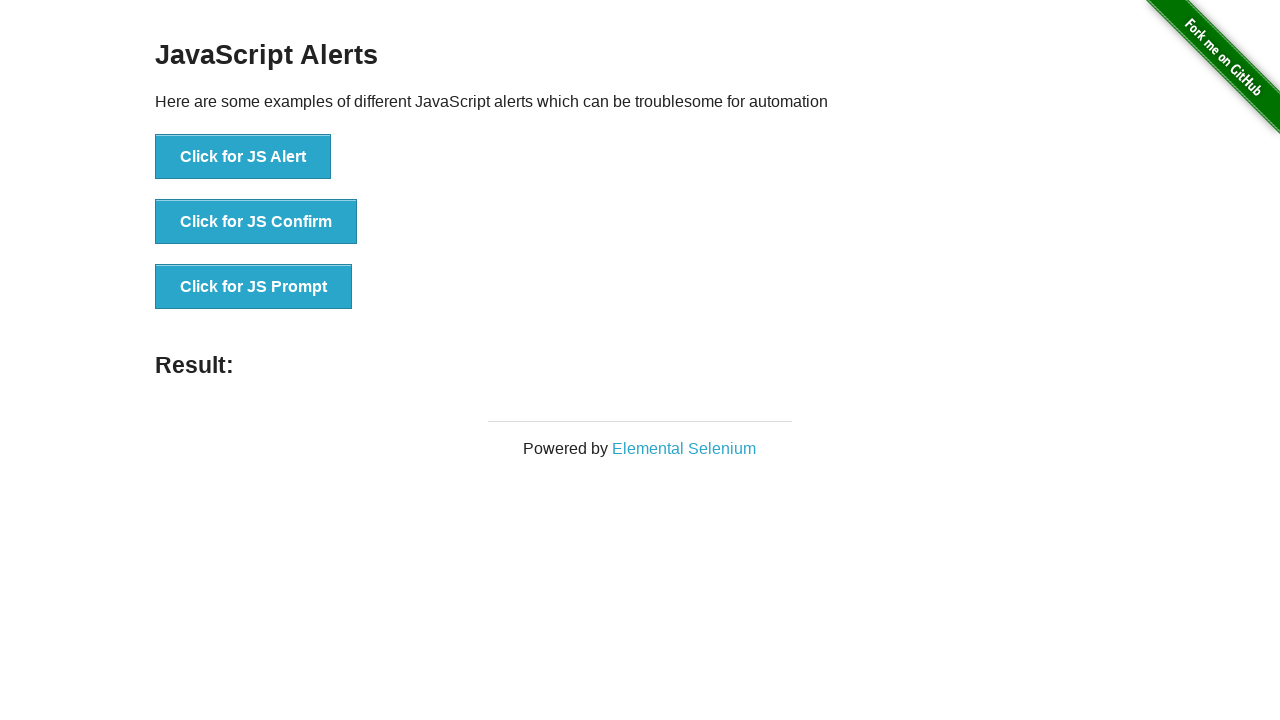

Set up dialog handler to dismiss prompt dialog
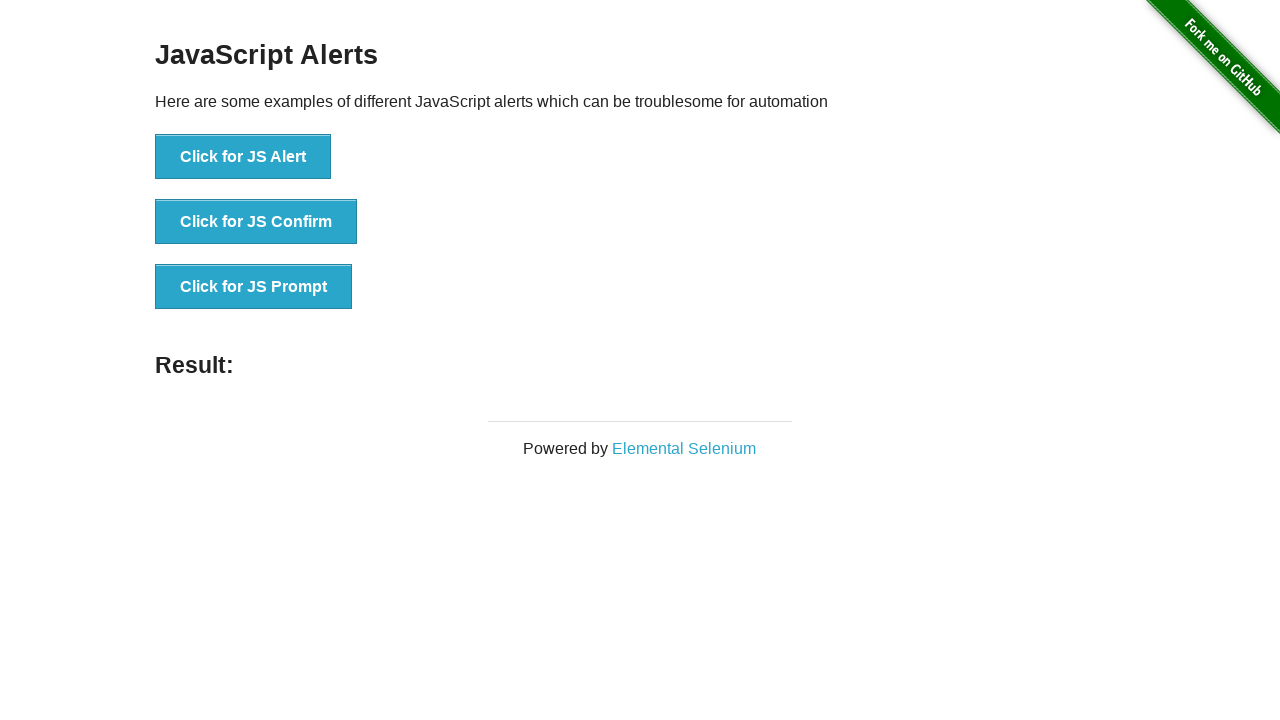

Clicked the JS Prompt button at (254, 287) on button:has-text('Click for JS Prompt')
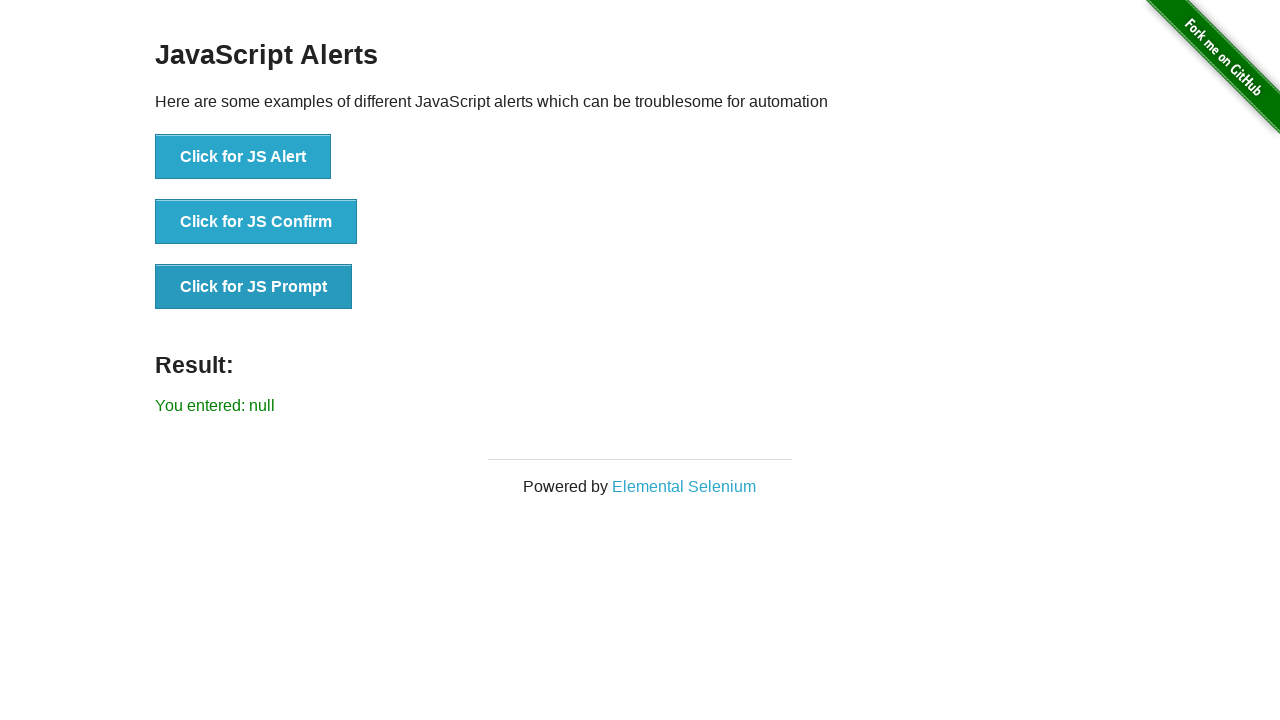

Verified result shows 'You entered: null' after dismissing prompt
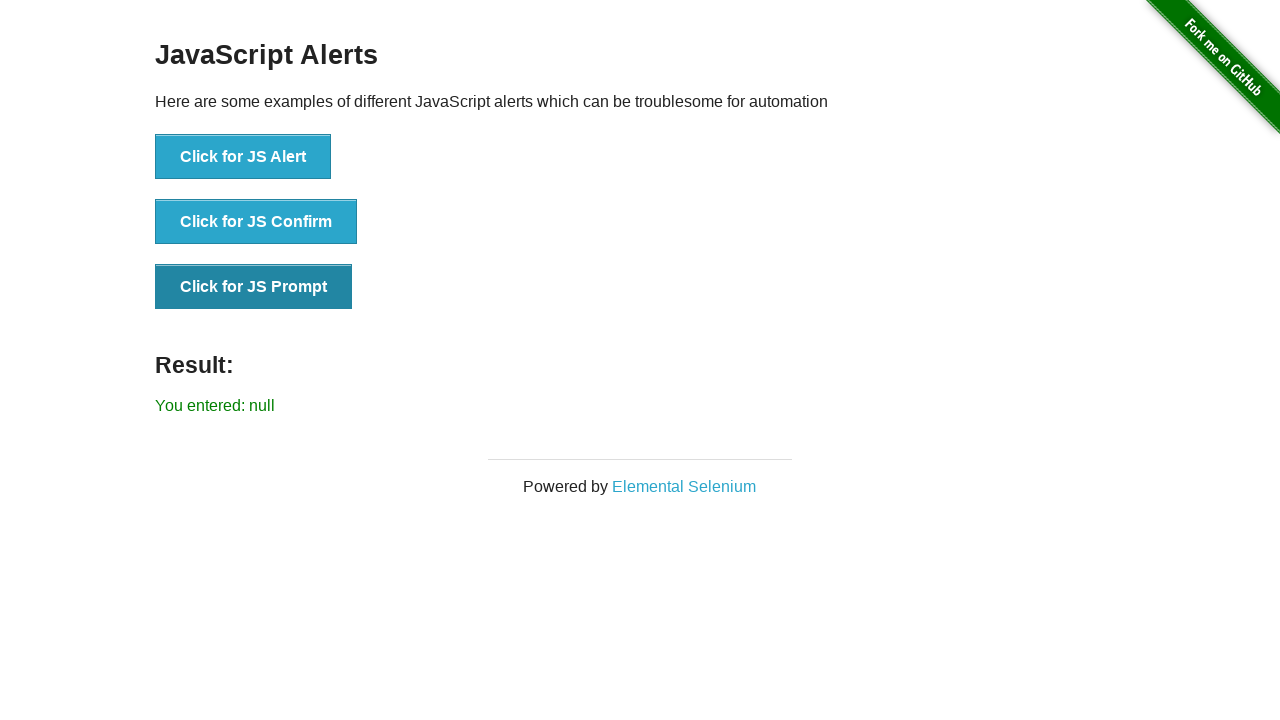

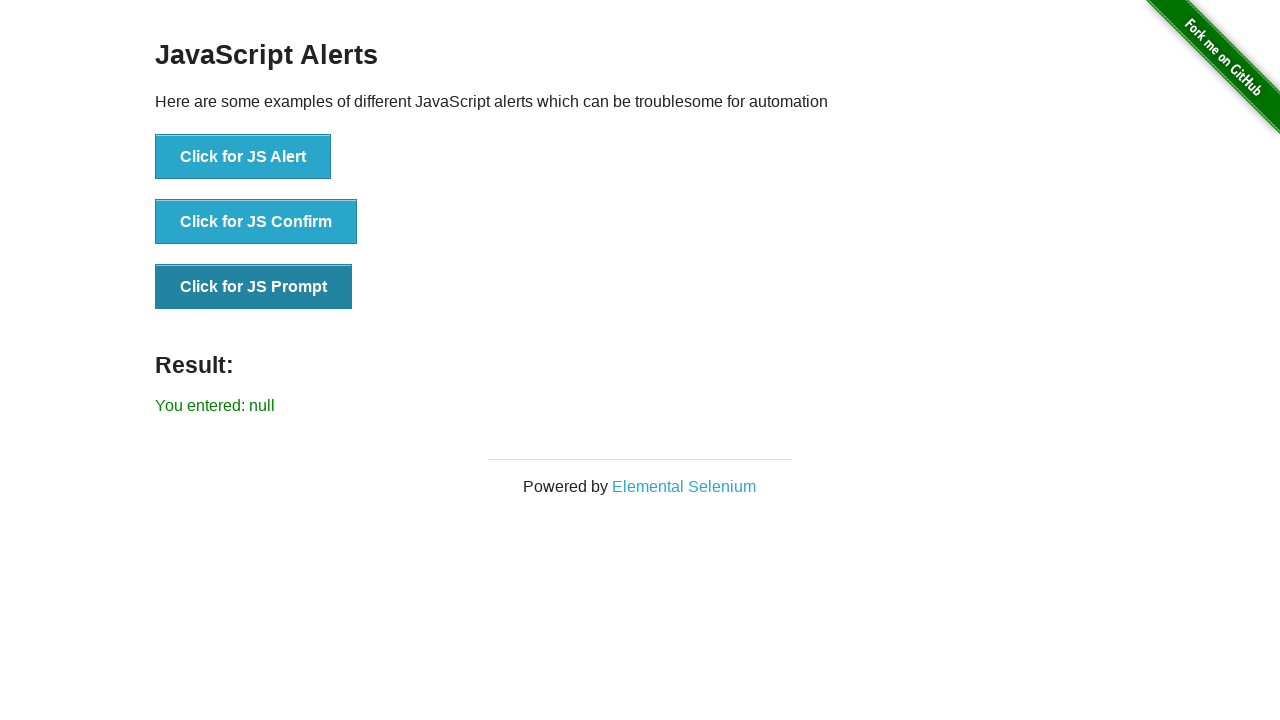